Tests hide and show button functionality for toggling input field visibility

Starting URL: https://rahulshettyacademy.com/AutomationPractice/#

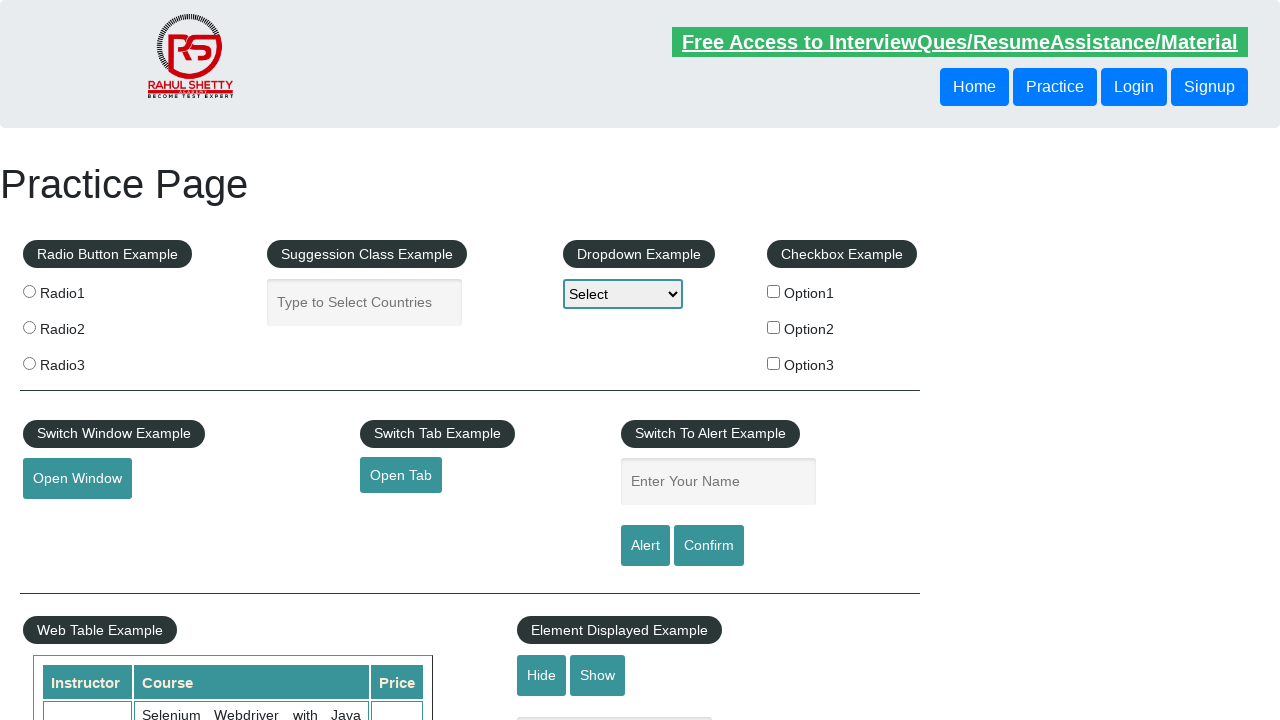

Scrolled to hide button element
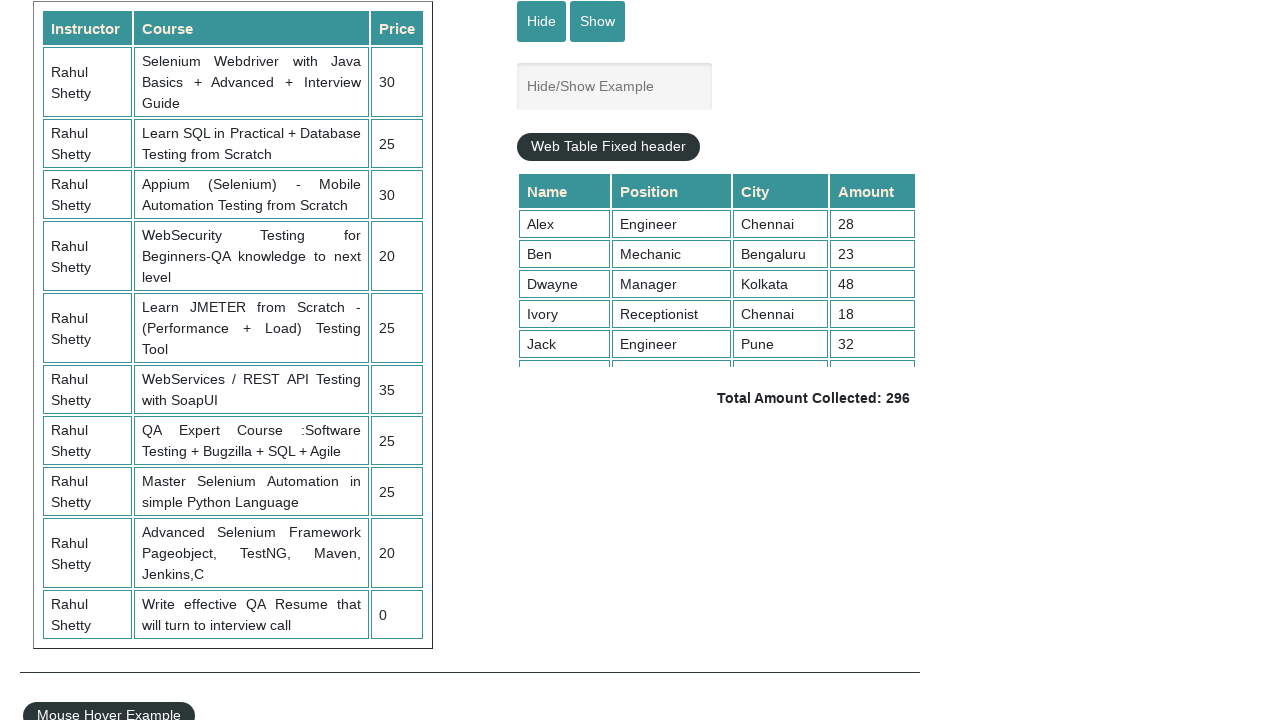

Clicked hide button to hide input field at (542, 21) on #hide-textbox
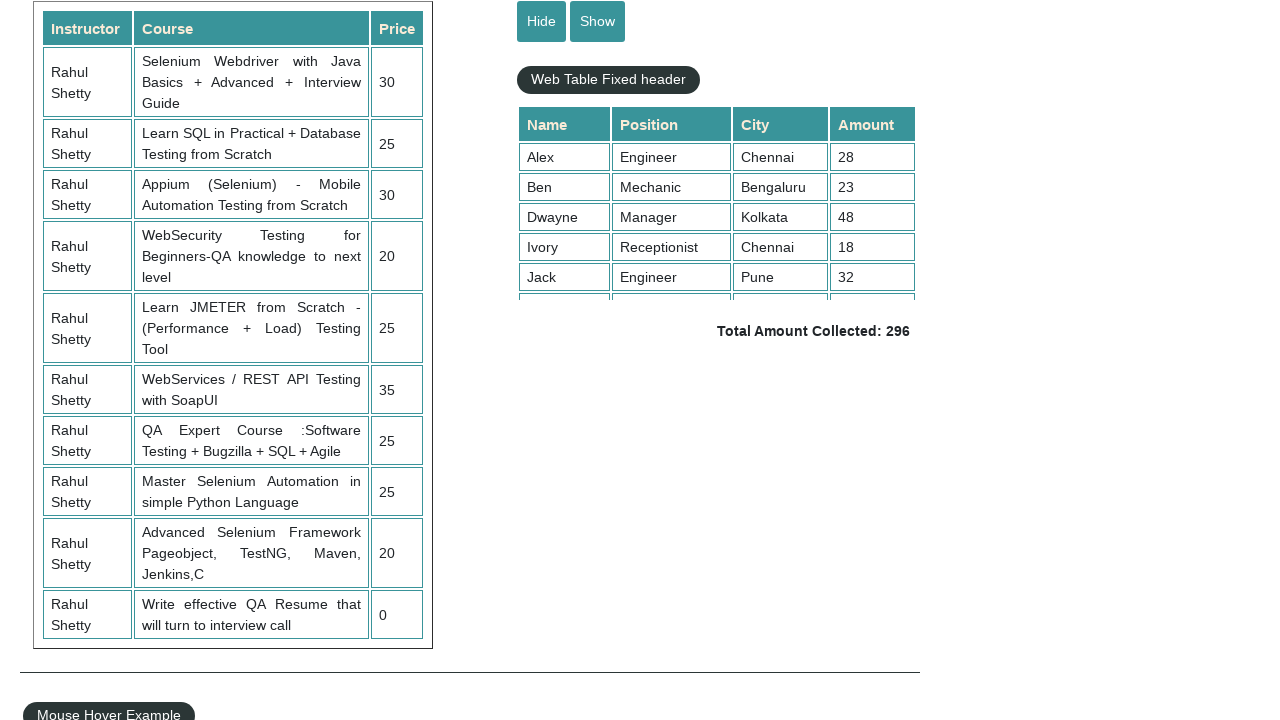

Clicked show button to display input field again at (598, 21) on #show-textbox
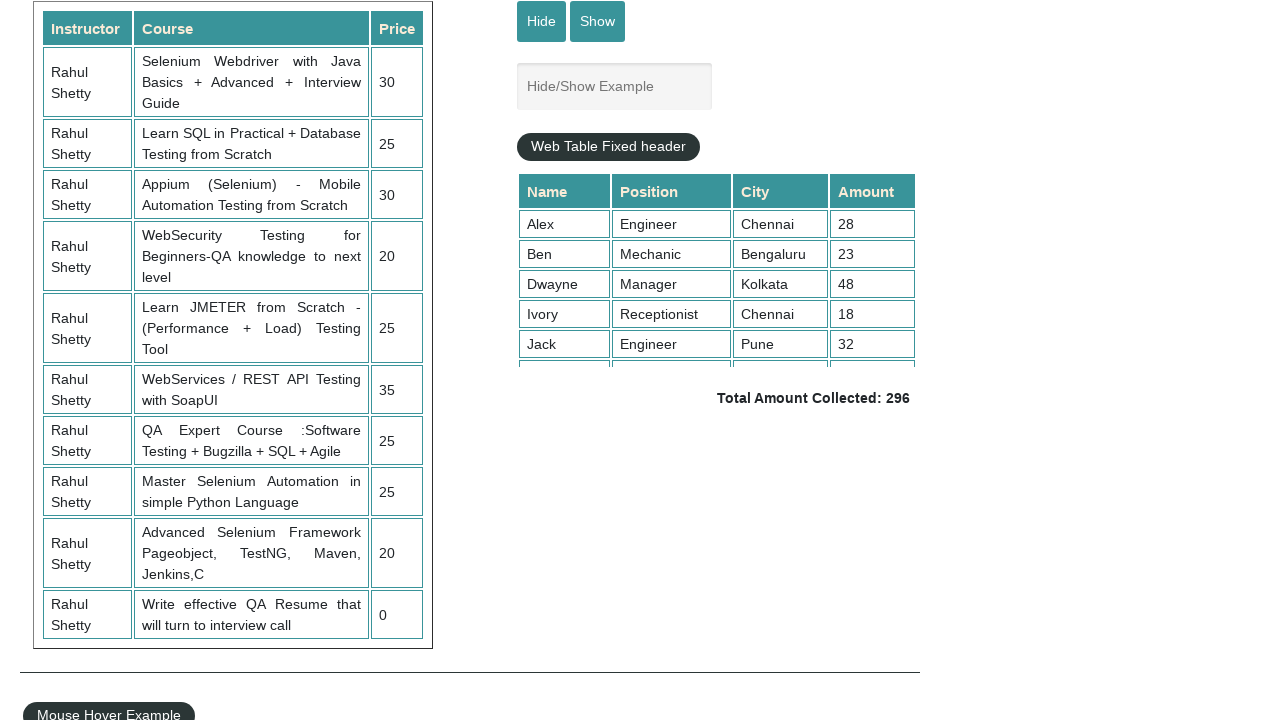

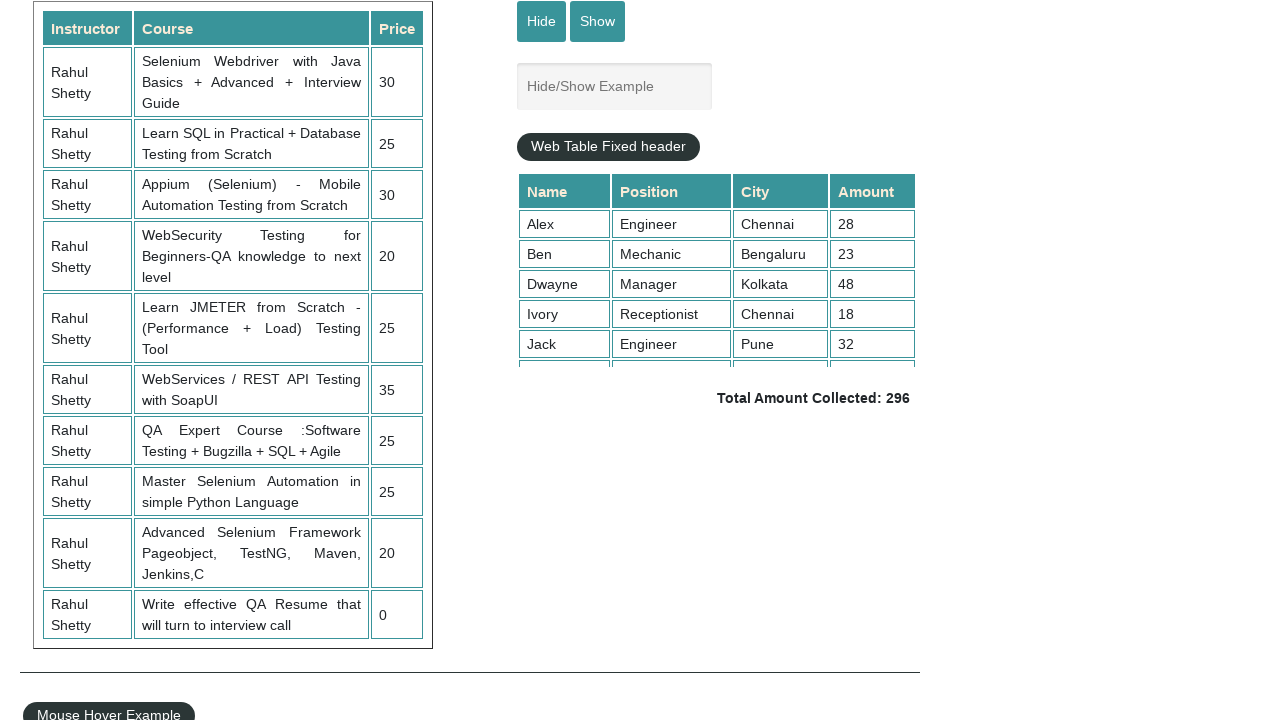